Tests drag and drop functionality within an iframe on the jQuery UI demo page by dragging an element to a target drop zone

Starting URL: https://jqueryui.com/droppable/

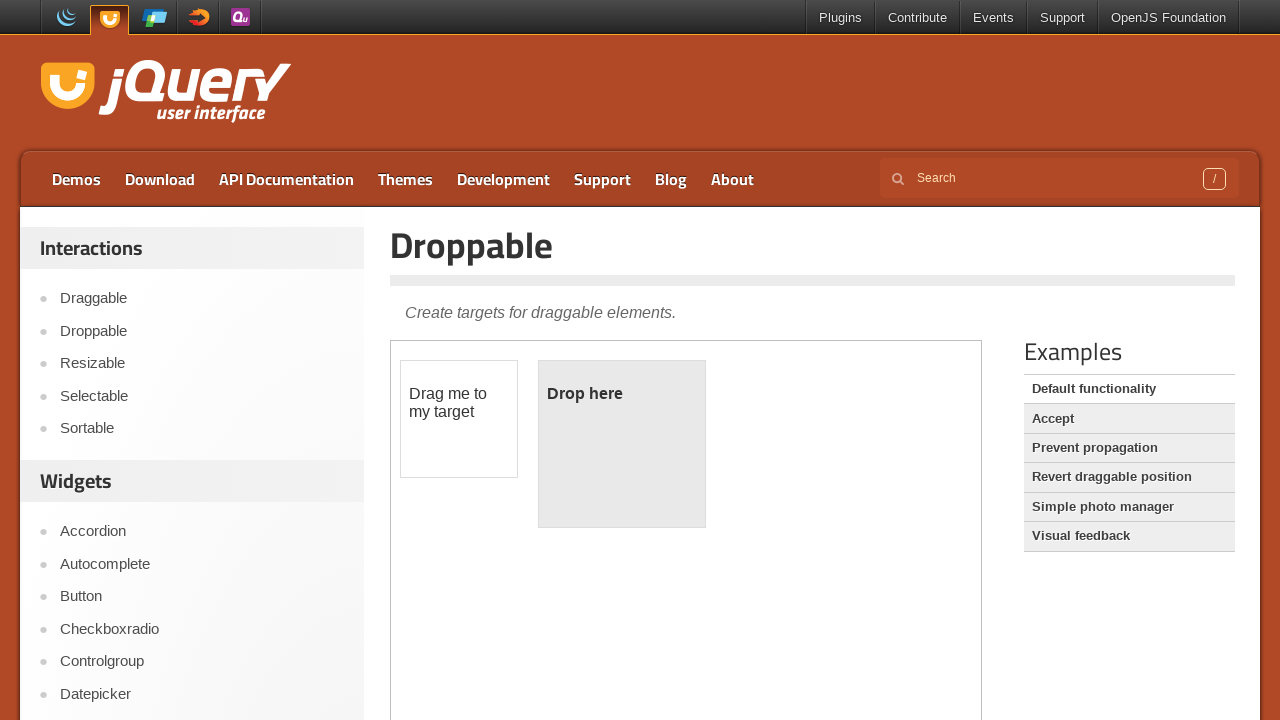

Located the iframe containing the drag and drop demo
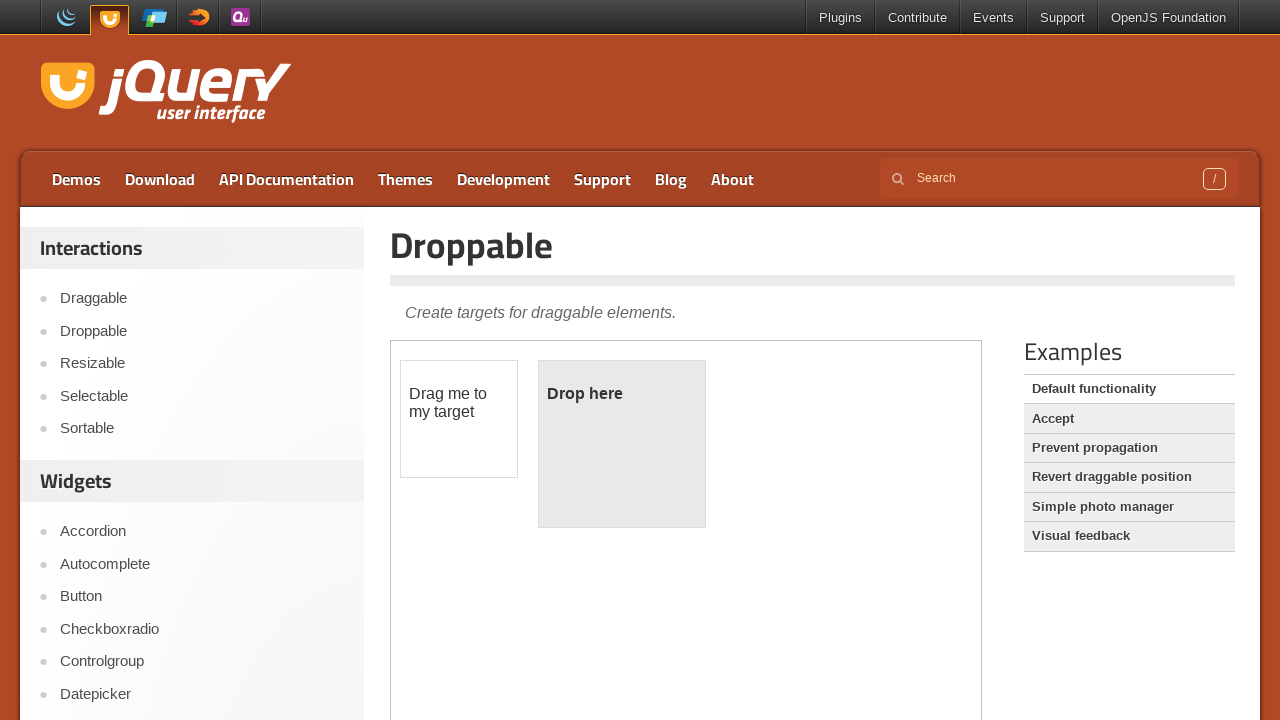

Located the draggable element 'Drag me to my target'
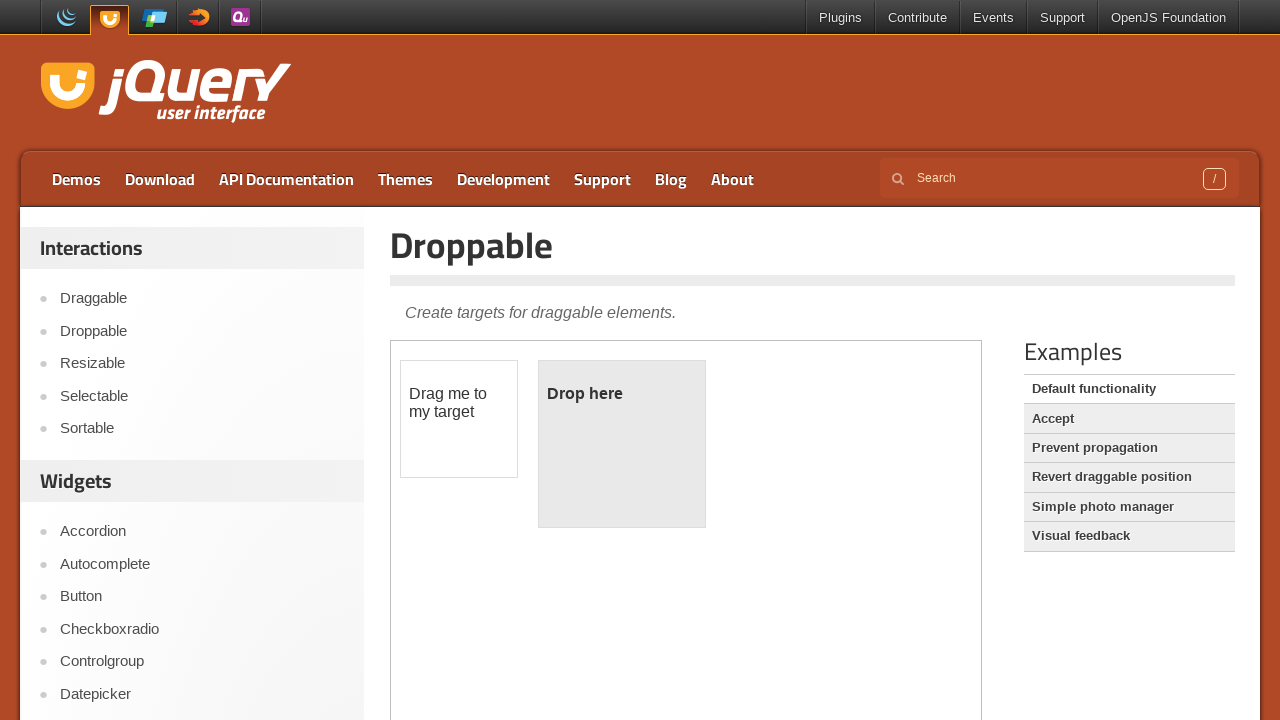

Located the droppable target drop zone
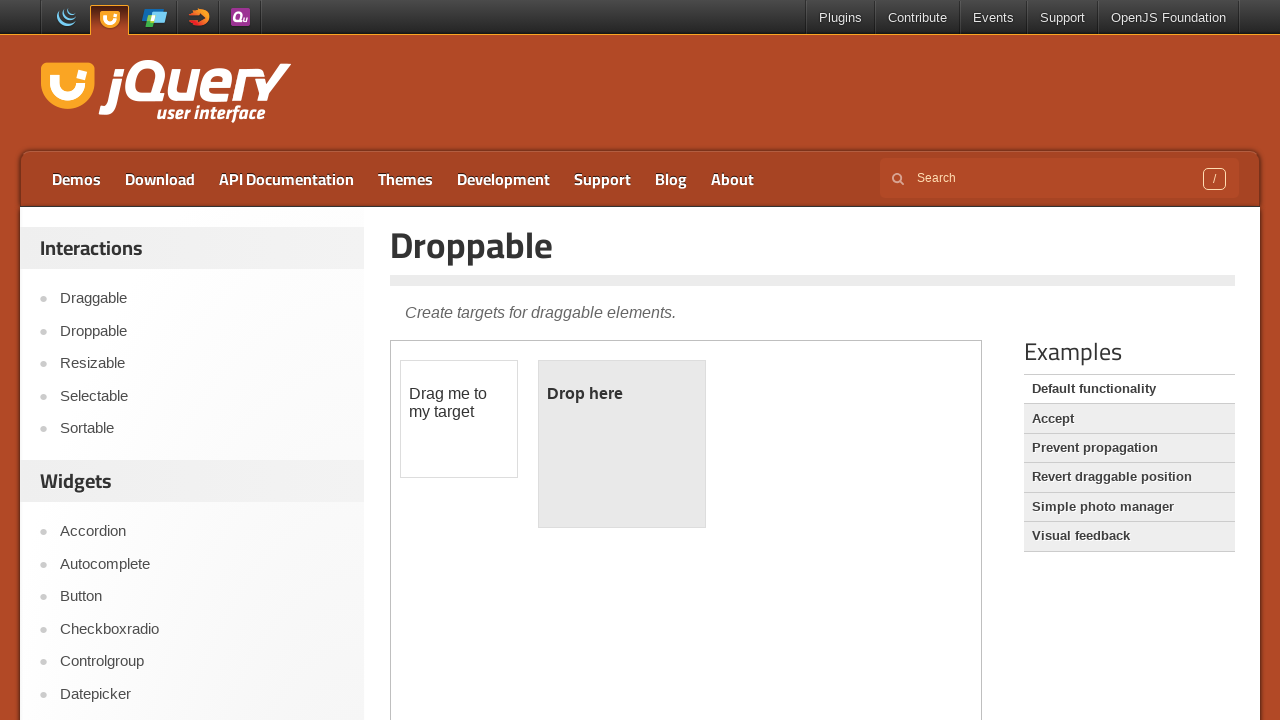

Dragged the element to the droppable target at (622, 444)
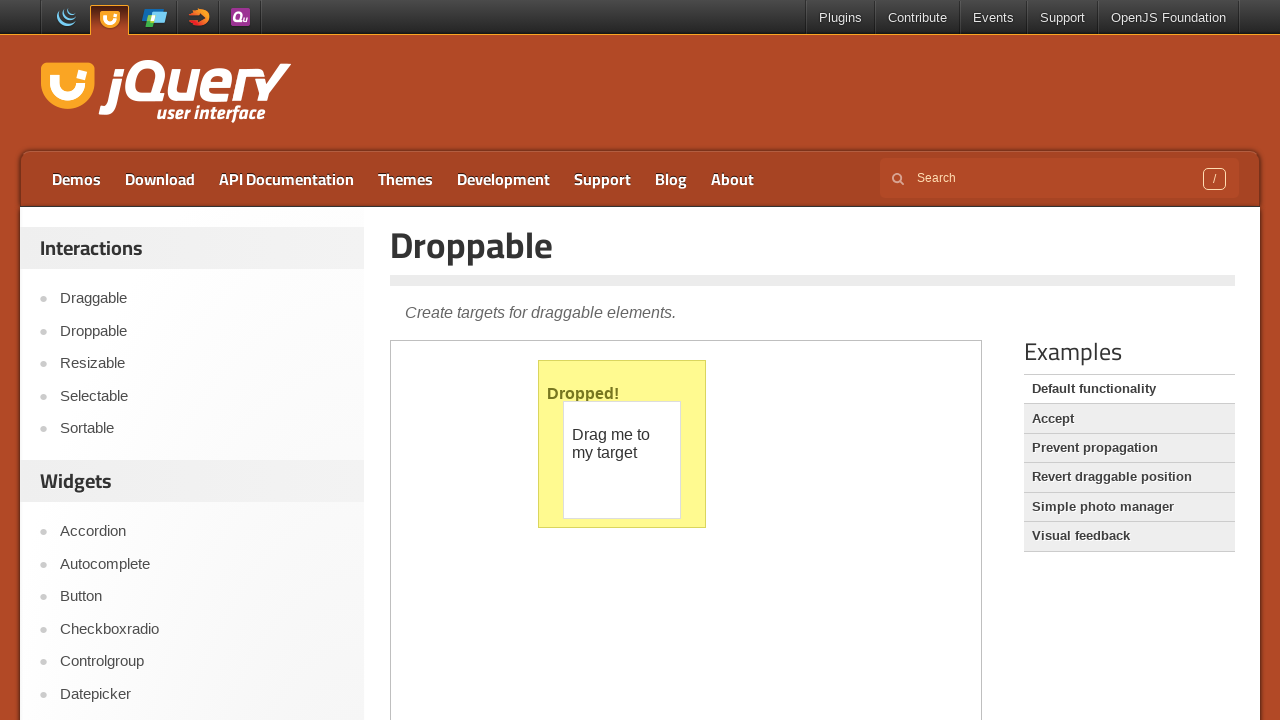

Waited 1 second for the drop action to complete
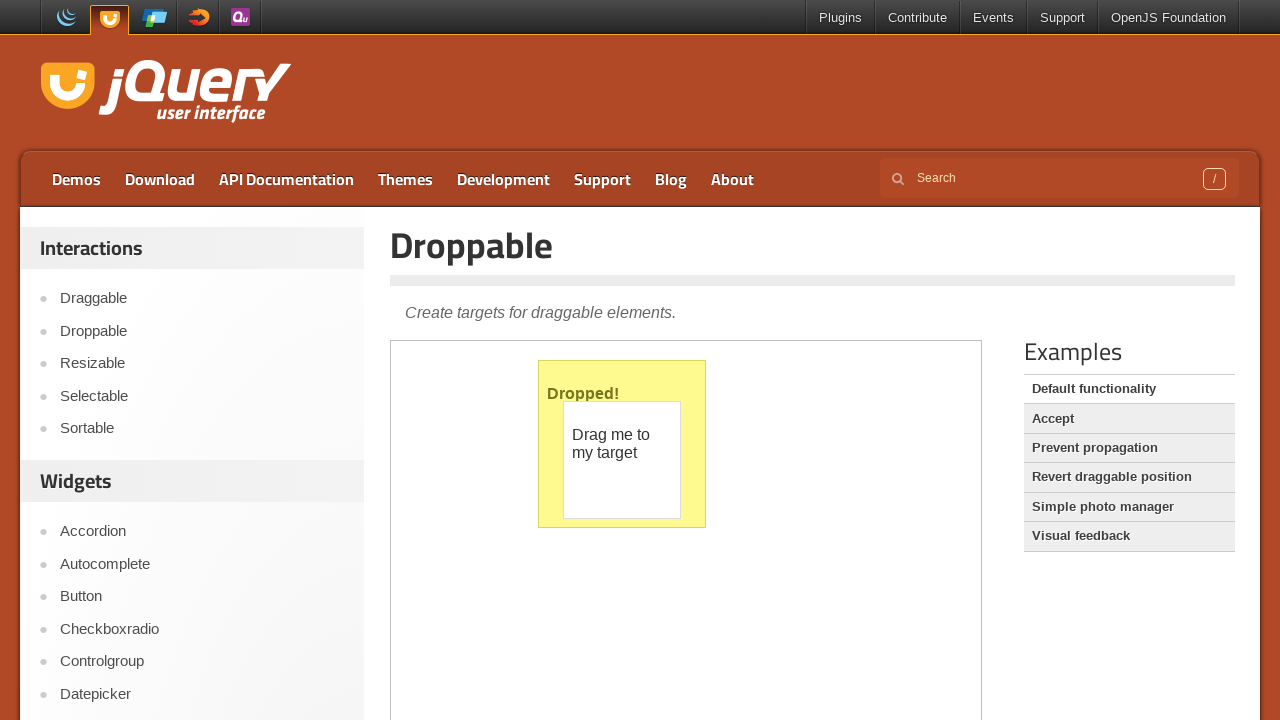

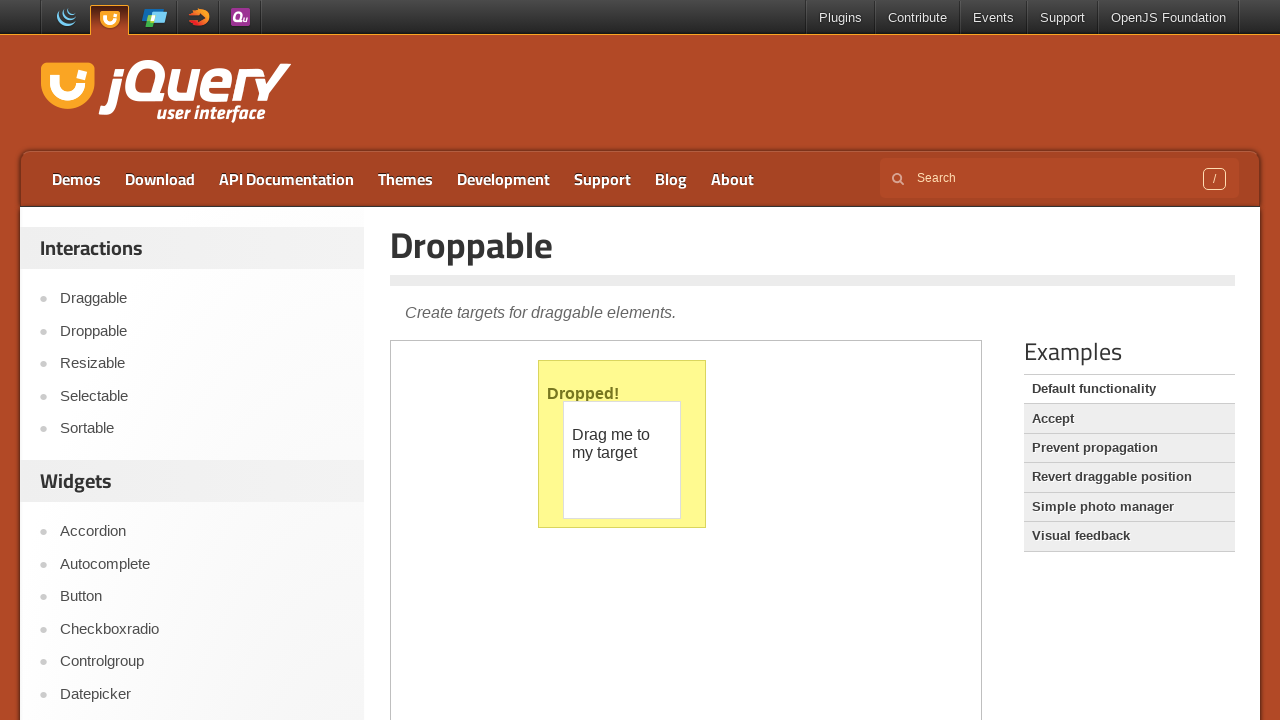